Tests editing an existing registration by modifying email and age fields and submitting

Starting URL: https://demoqa.com

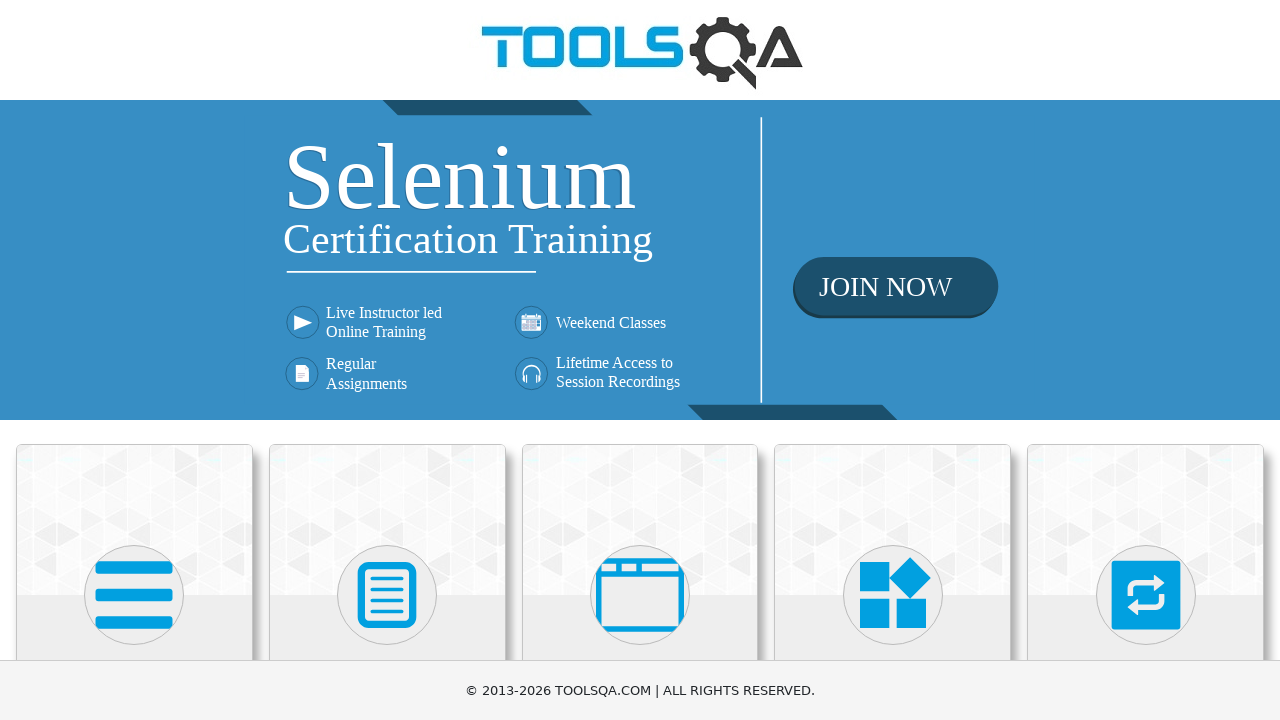

Clicked on Elements section at (134, 360) on internal:text="Elements"i
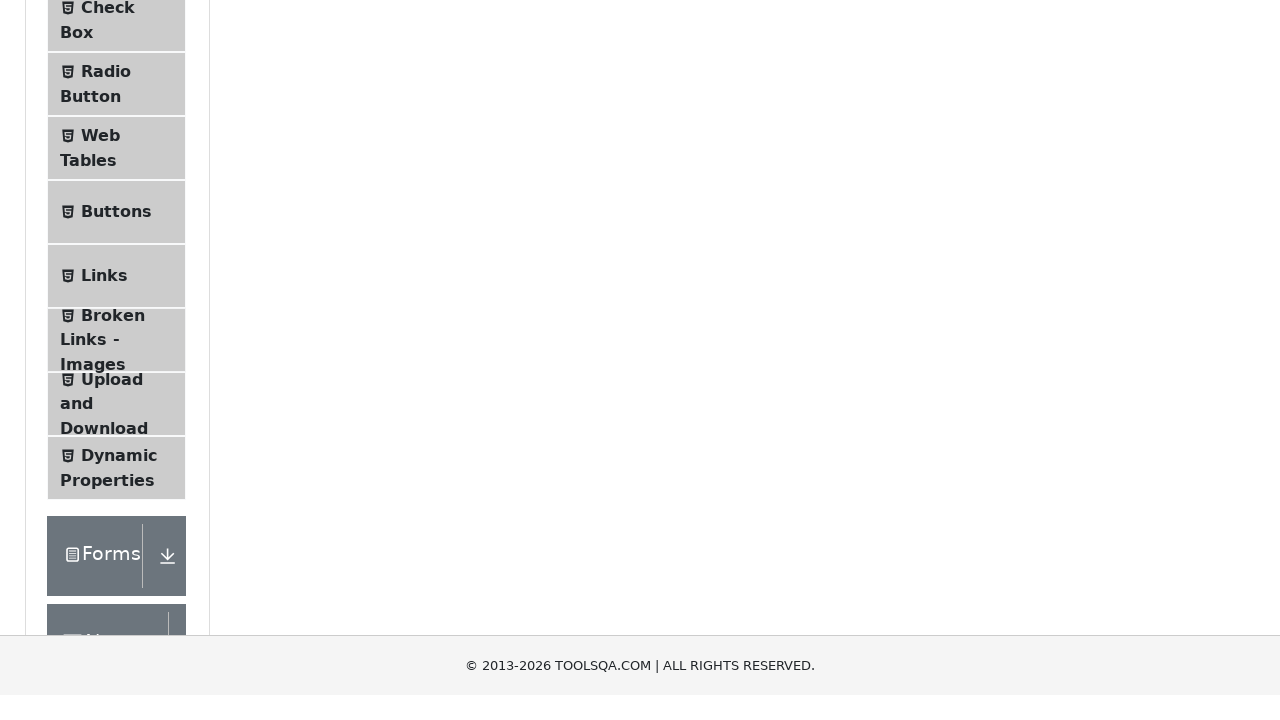

Clicked on Web Tables at (100, 440) on internal:text="Web Tables"i
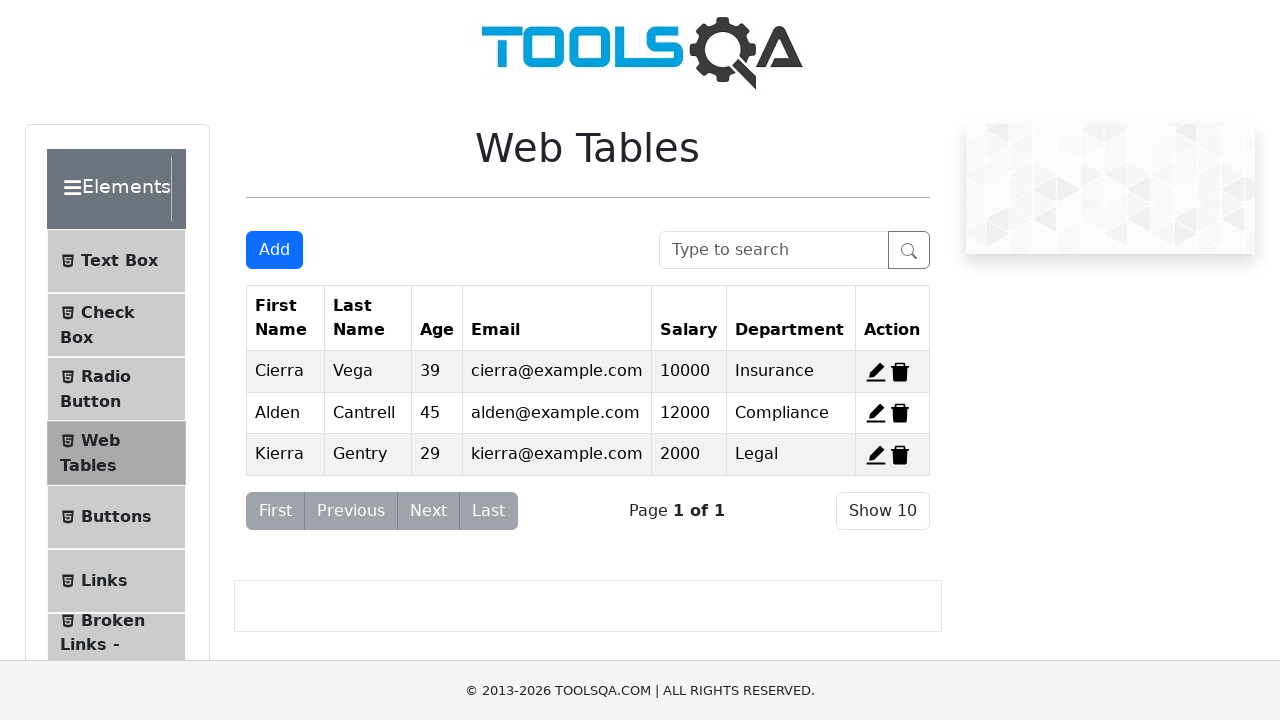

Clicked edit button for first record at (876, 372) on #edit-record-1 path
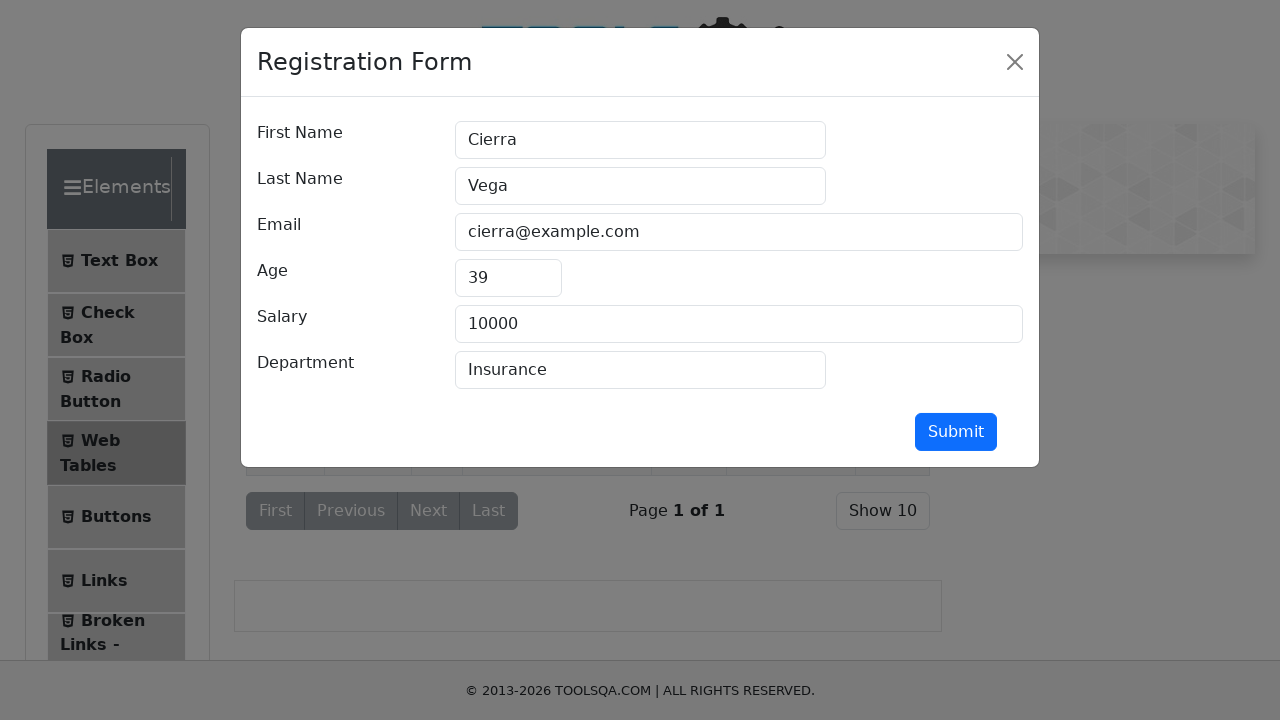

Clicked on email field at (739, 233) on internal:attr=[placeholder="name@example.com"i]
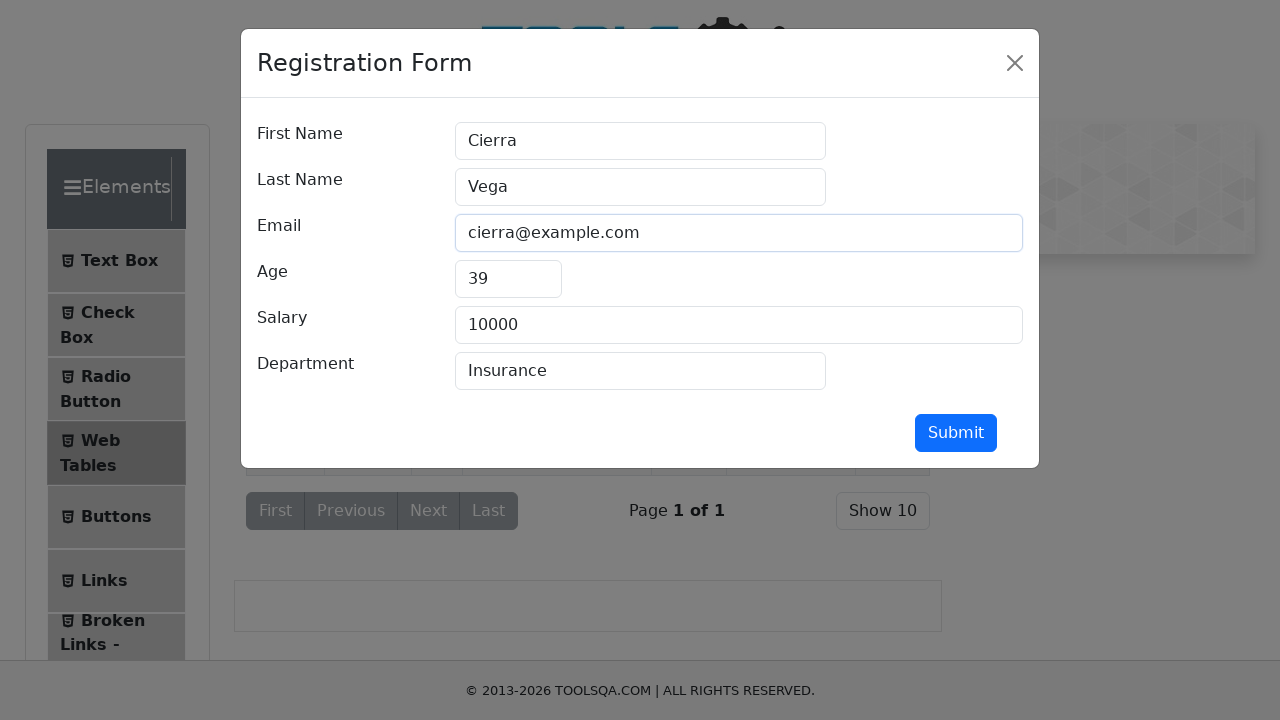

Filled email field with 'cierra1@example.com' on internal:attr=[placeholder="name@example.com"i]
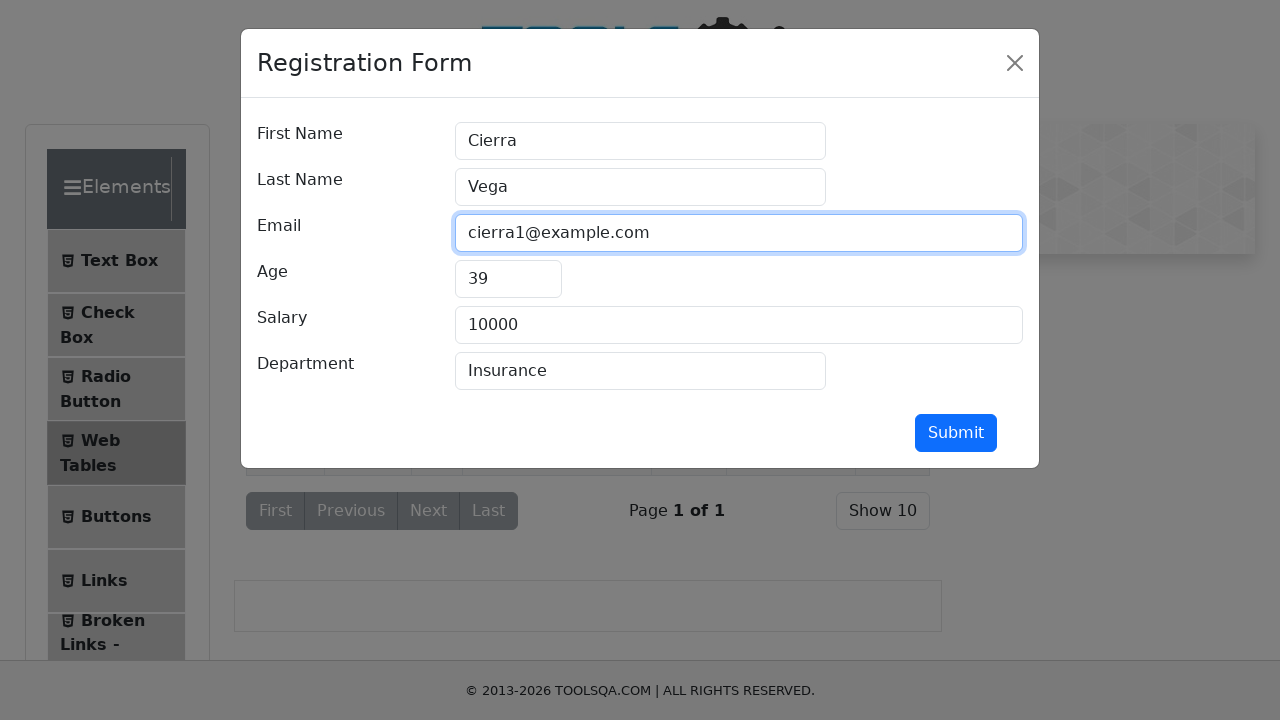

Clicked on age field at (508, 279) on internal:attr=[placeholder="Age"i]
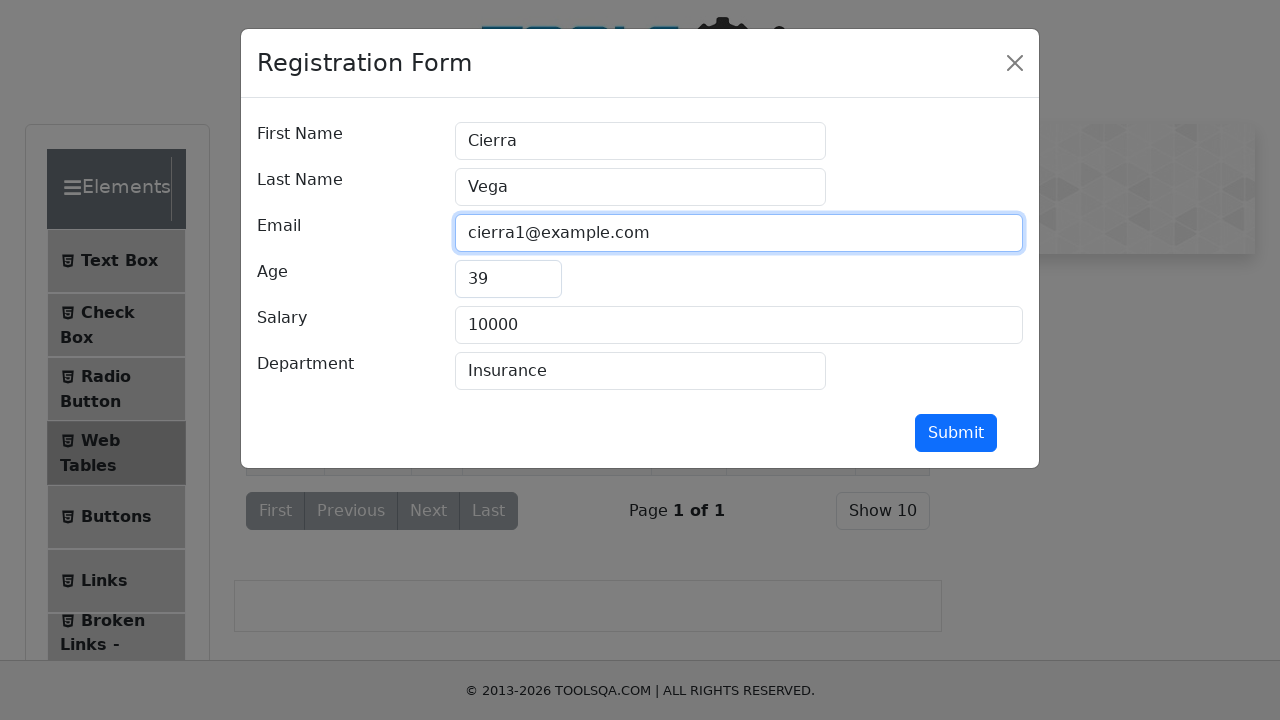

Filled age field with '41' on internal:attr=[placeholder="Age"i]
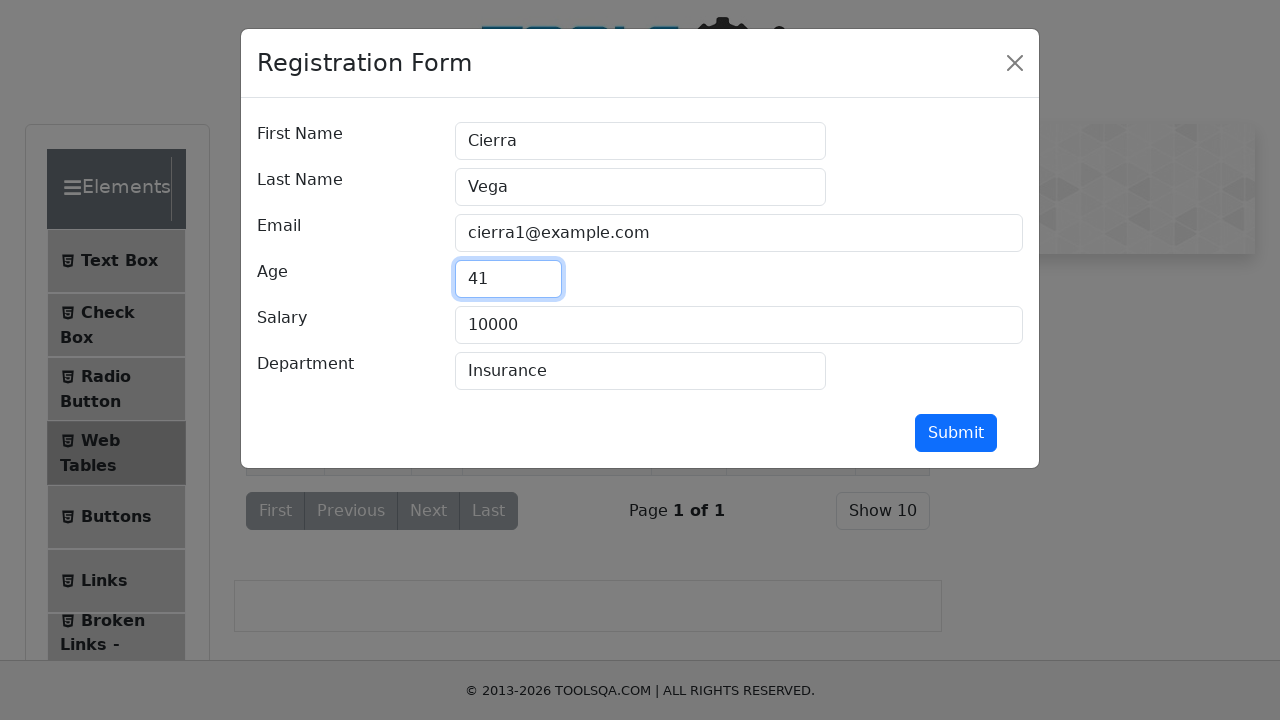

Clicked Submit button to save registration changes at (956, 433) on internal:role=button[name="Submit"i]
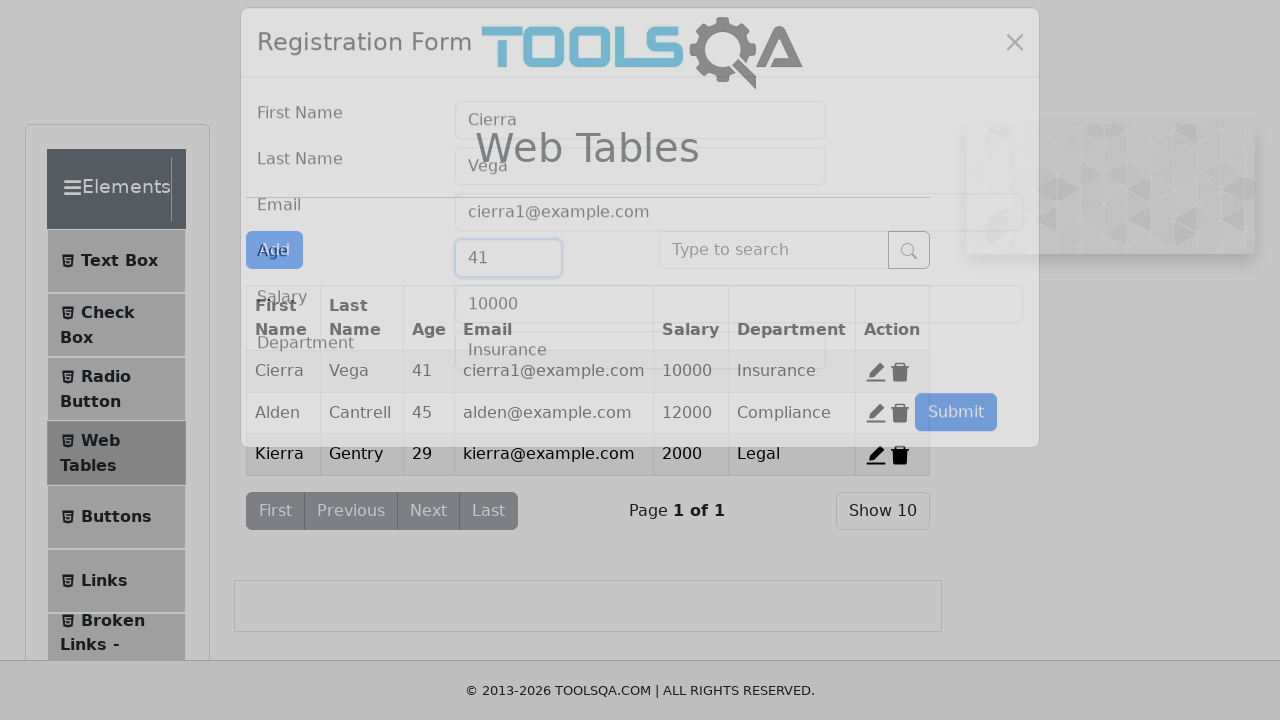

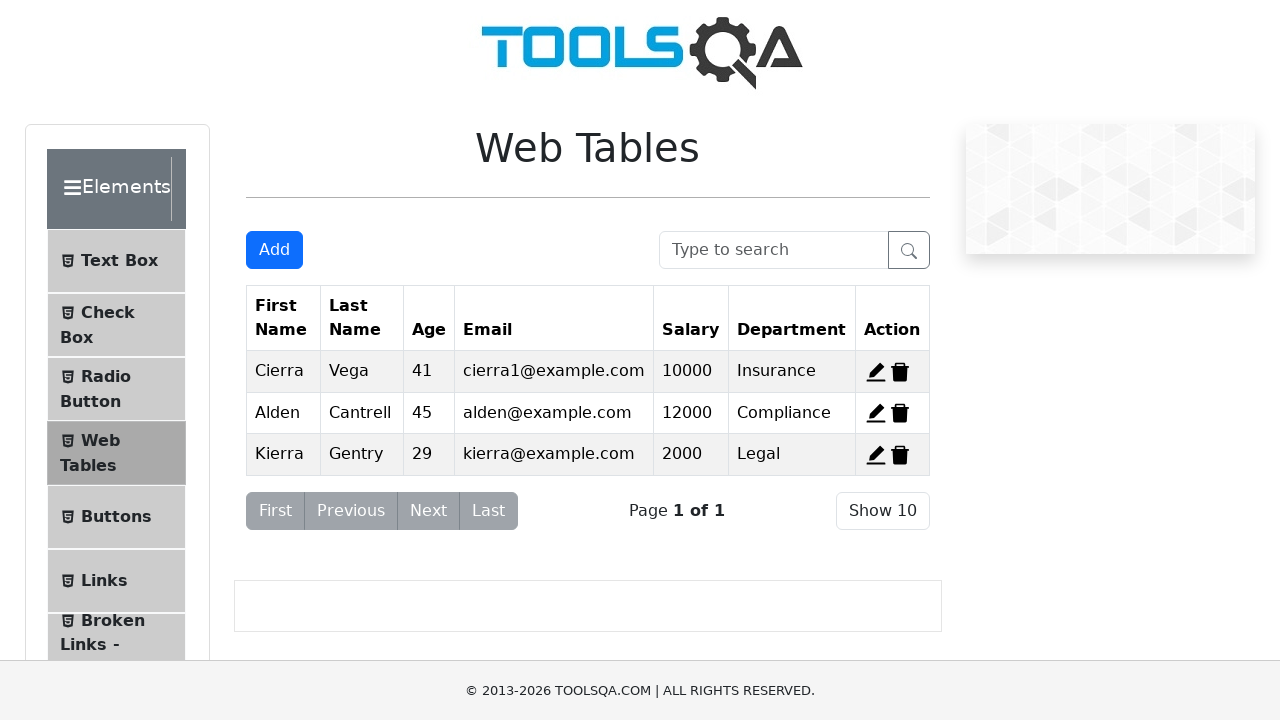